Tests an e-commerce grocery site by adding multiple items to cart, proceeding to checkout, and applying a promo code

Starting URL: https://rahulshettyacademy.com/seleniumPractise/#/

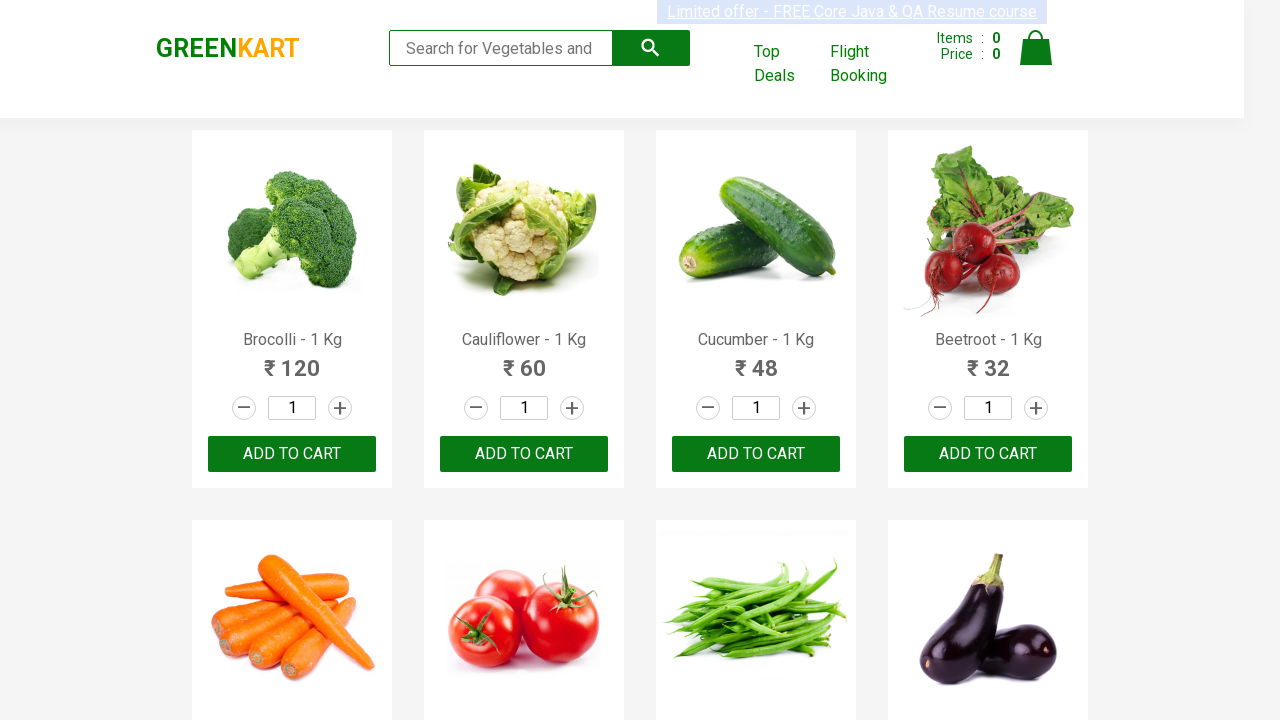

Retrieved all product names from the page
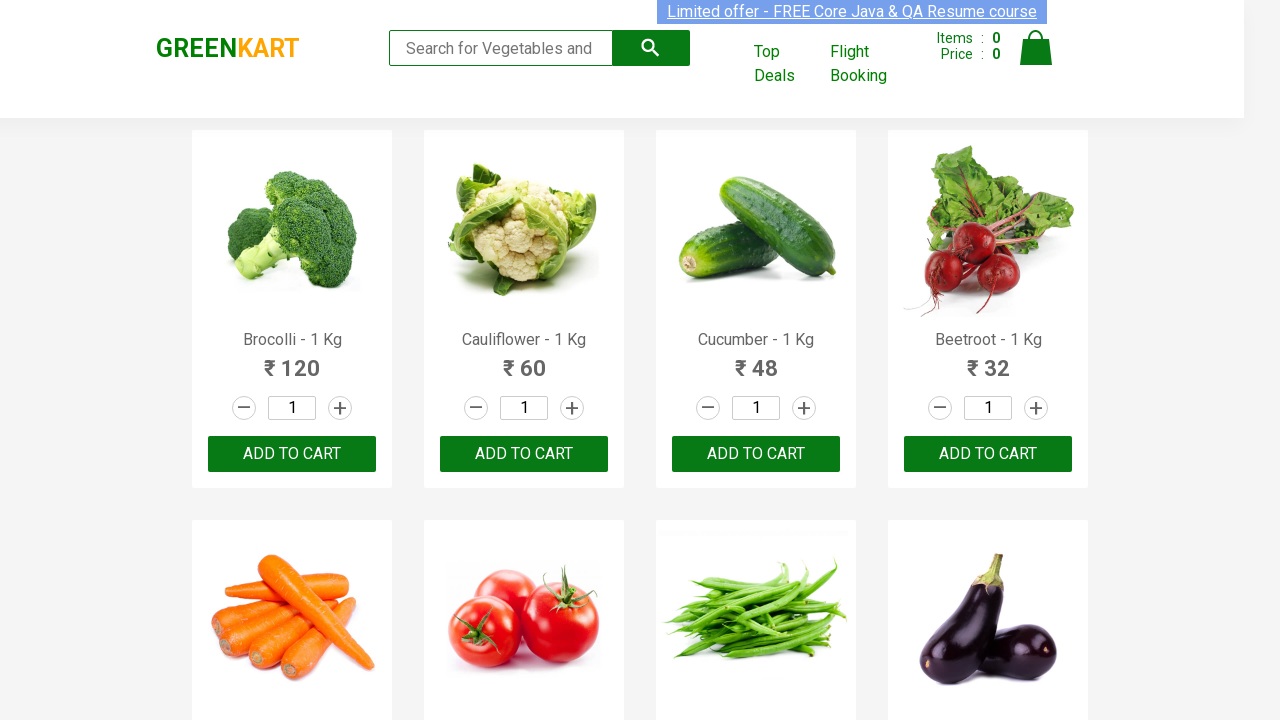

Added 'Tomato' to cart at (524, 360) on xpath=//div[@class='product-action']/button >> nth=5
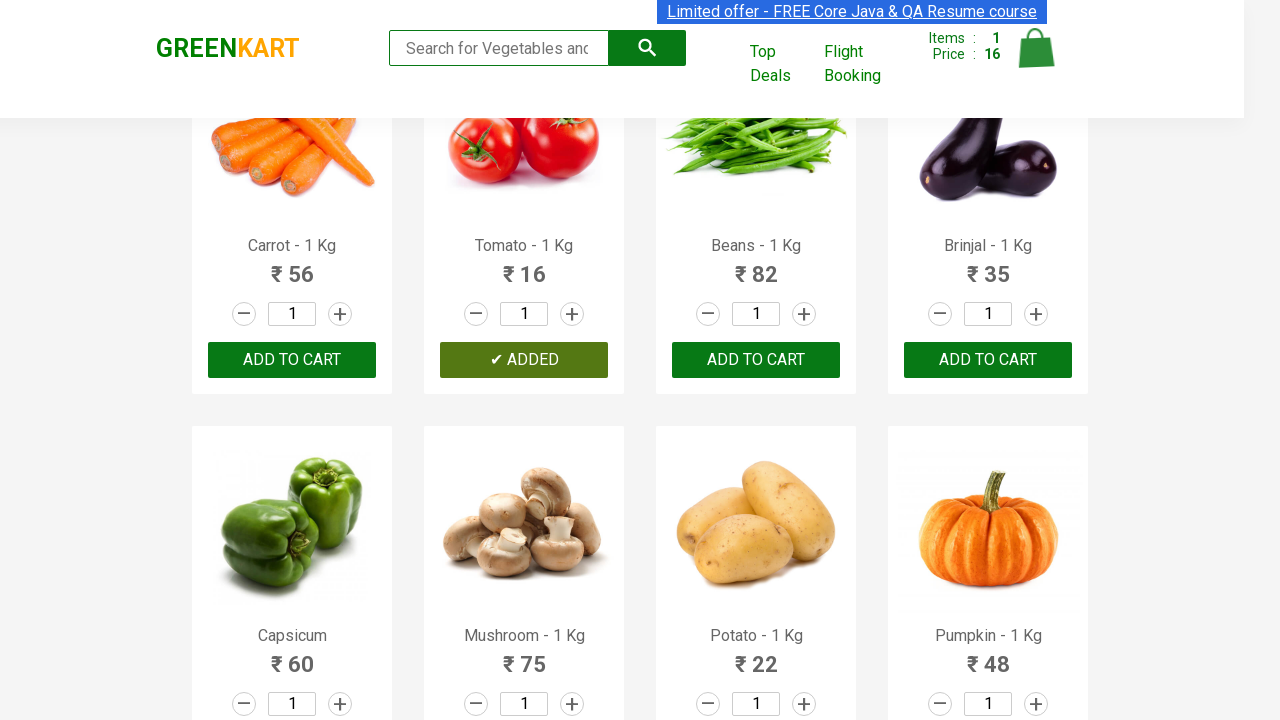

Added 'Corn' to cart at (292, 360) on xpath=//div[@class='product-action']/button >> nth=12
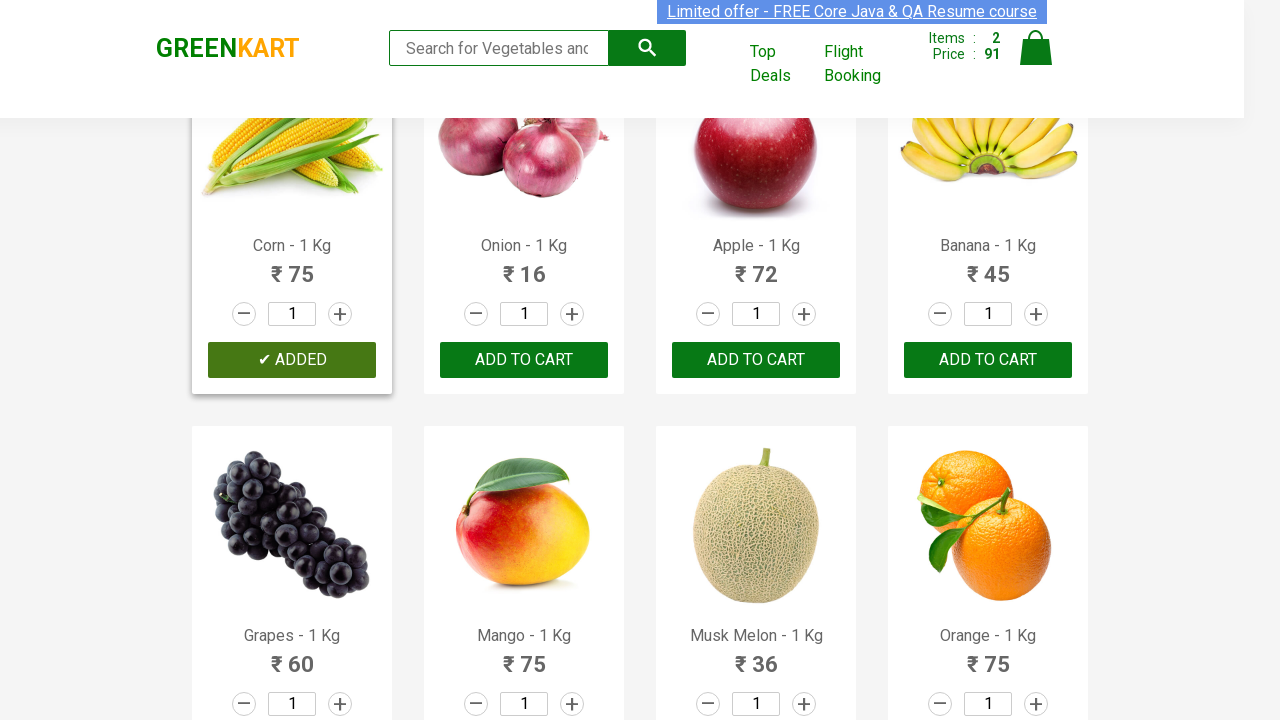

Added 'Onion' to cart at (524, 360) on xpath=//div[@class='product-action']/button >> nth=13
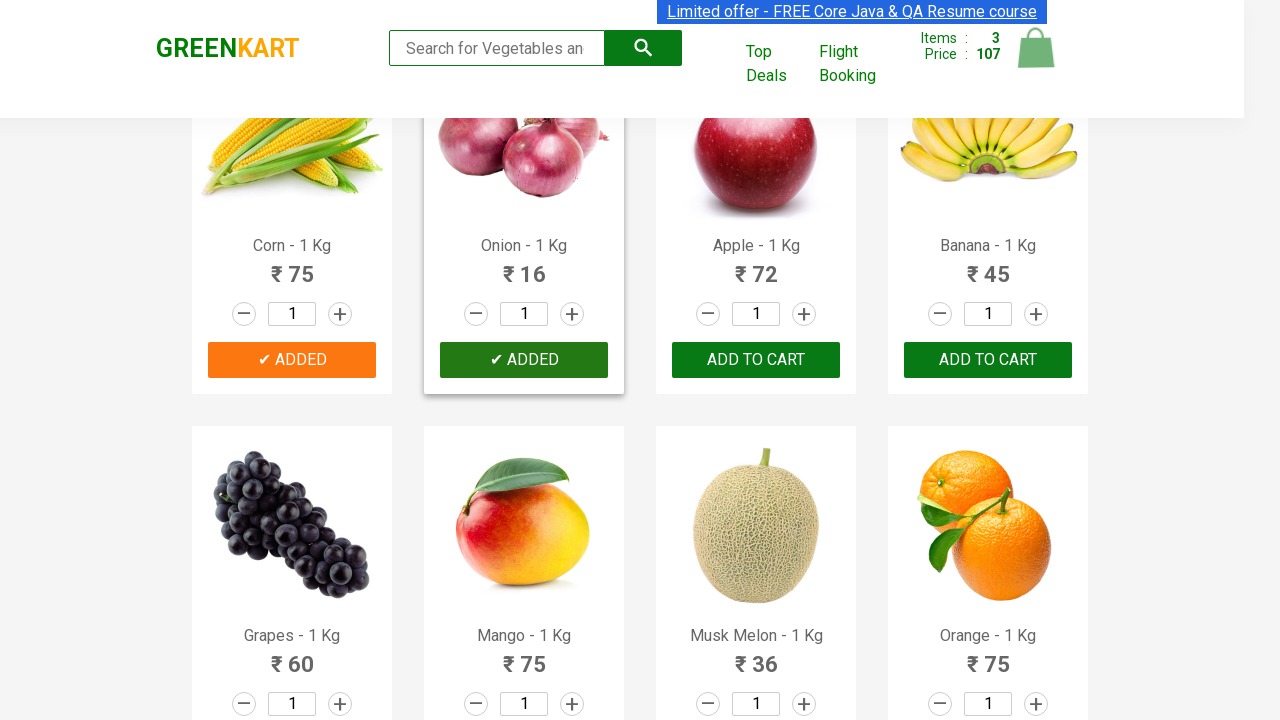

Added 'Strawberry' to cart at (988, 360) on xpath=//div[@class='product-action']/button >> nth=23
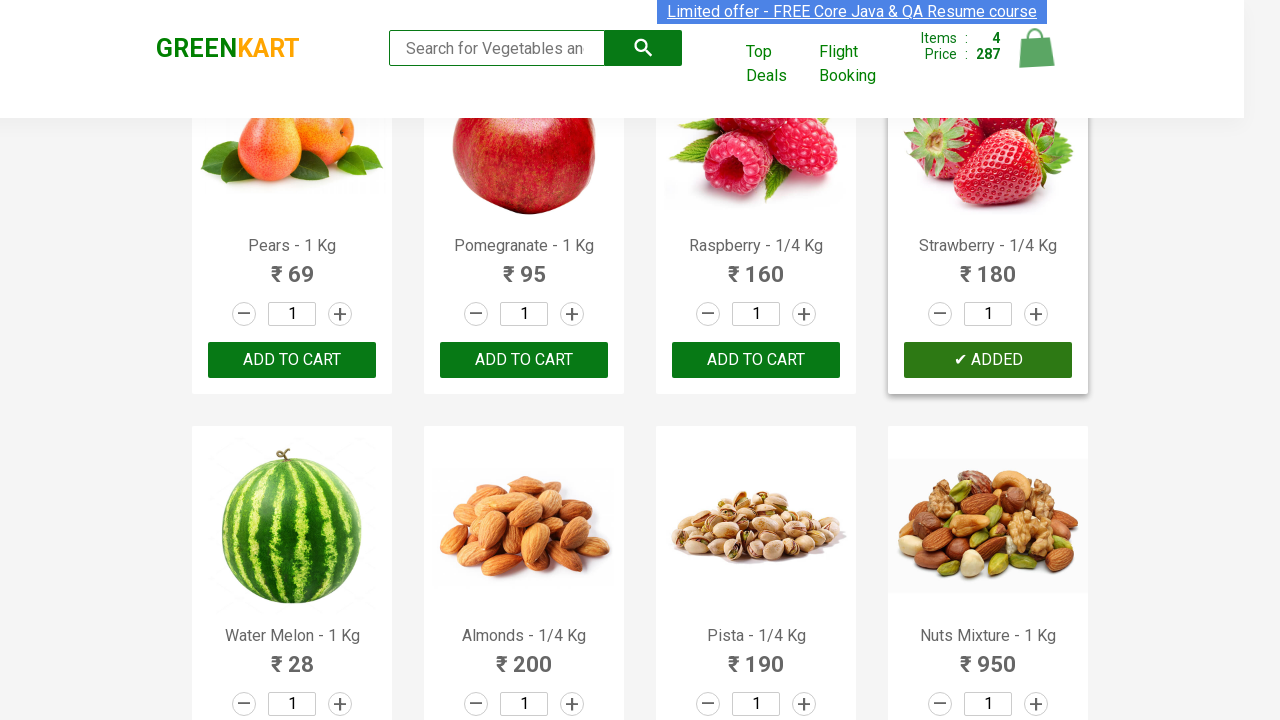

Clicked cart icon to view cart at (1036, 48) on img[alt='Cart']
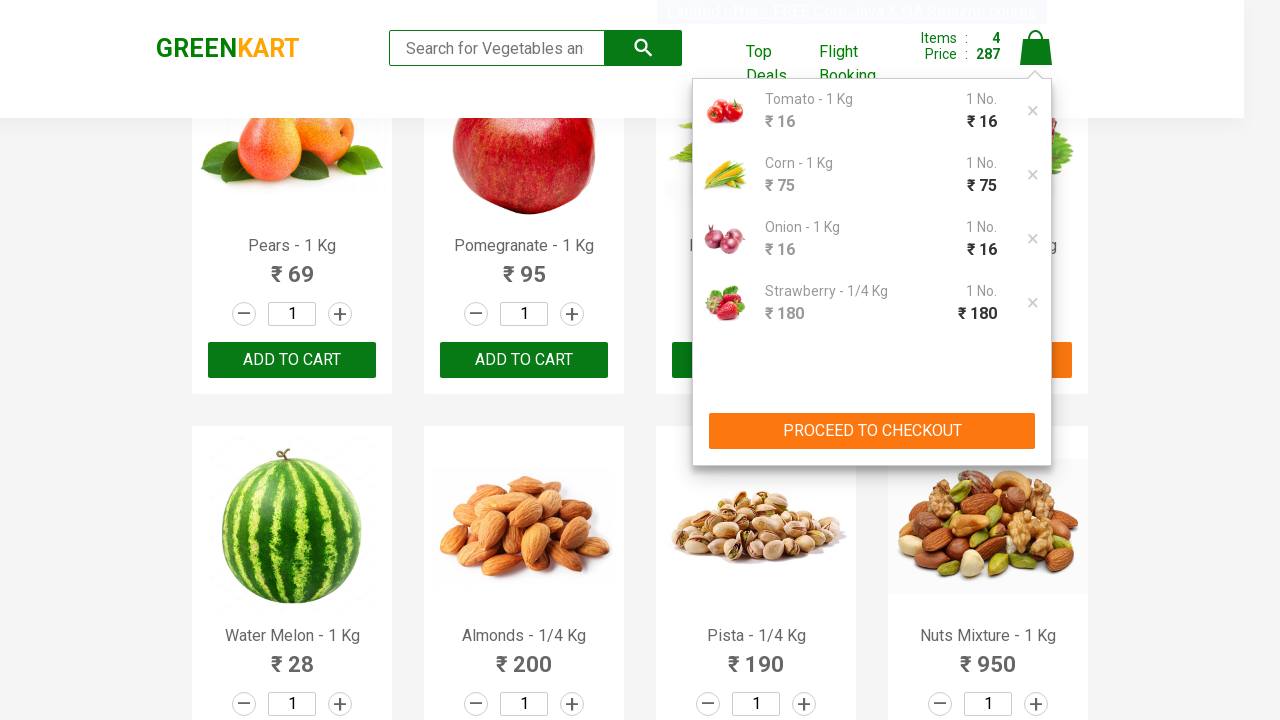

Clicked PROCEED TO CHECKOUT button at (872, 431) on xpath=//button[text()='PROCEED TO CHECKOUT']
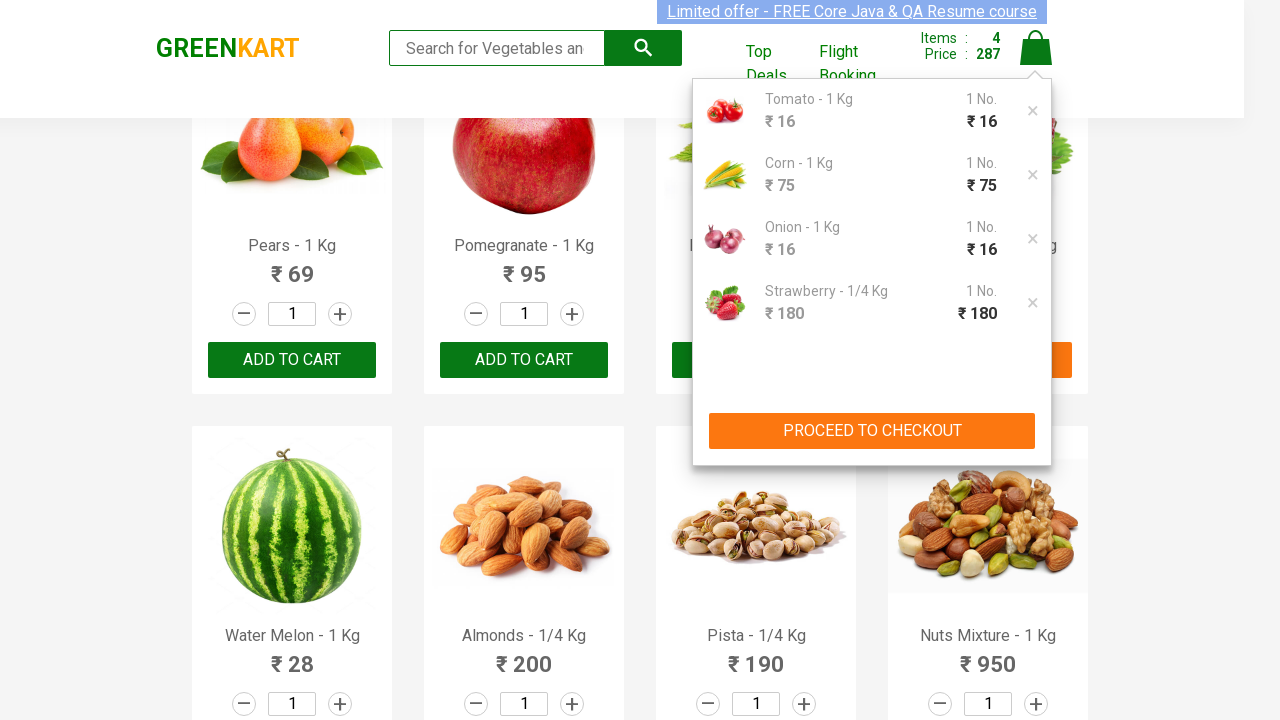

Promo code field became visible
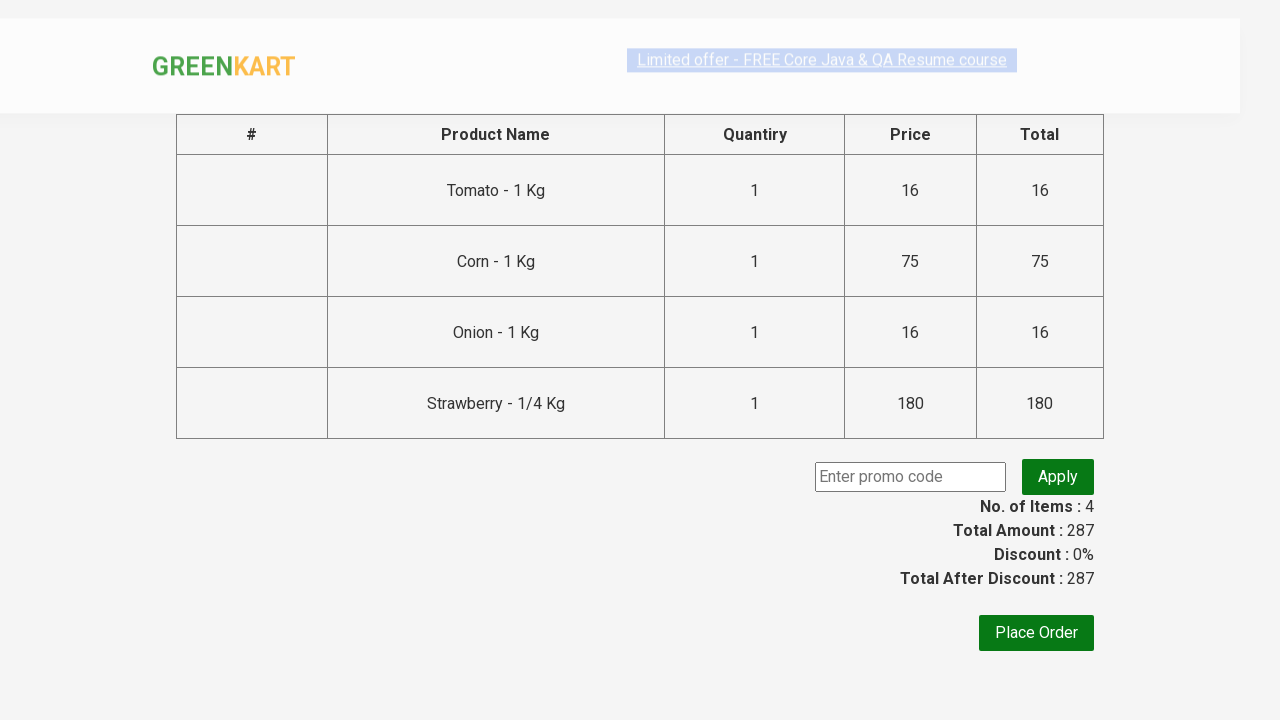

Entered promo code 'rahulshettyacademy' on .promoCode
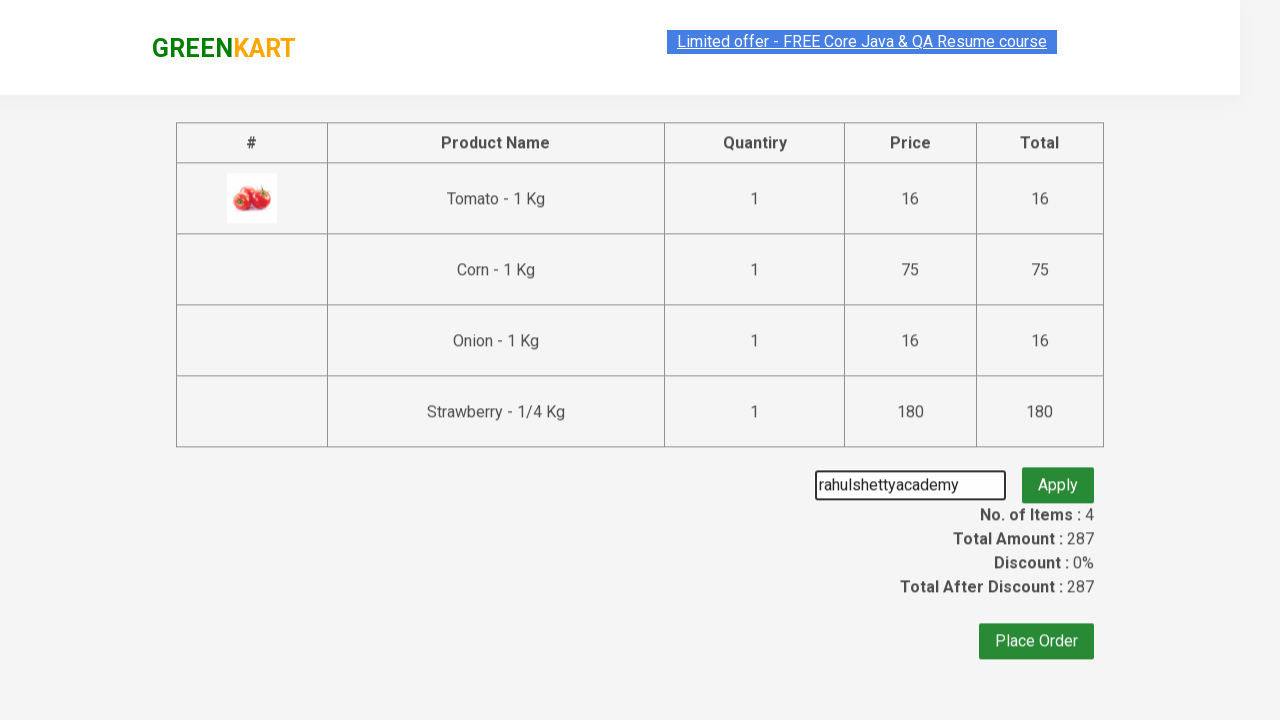

Clicked apply promo button at (1058, 477) on .promoBtn
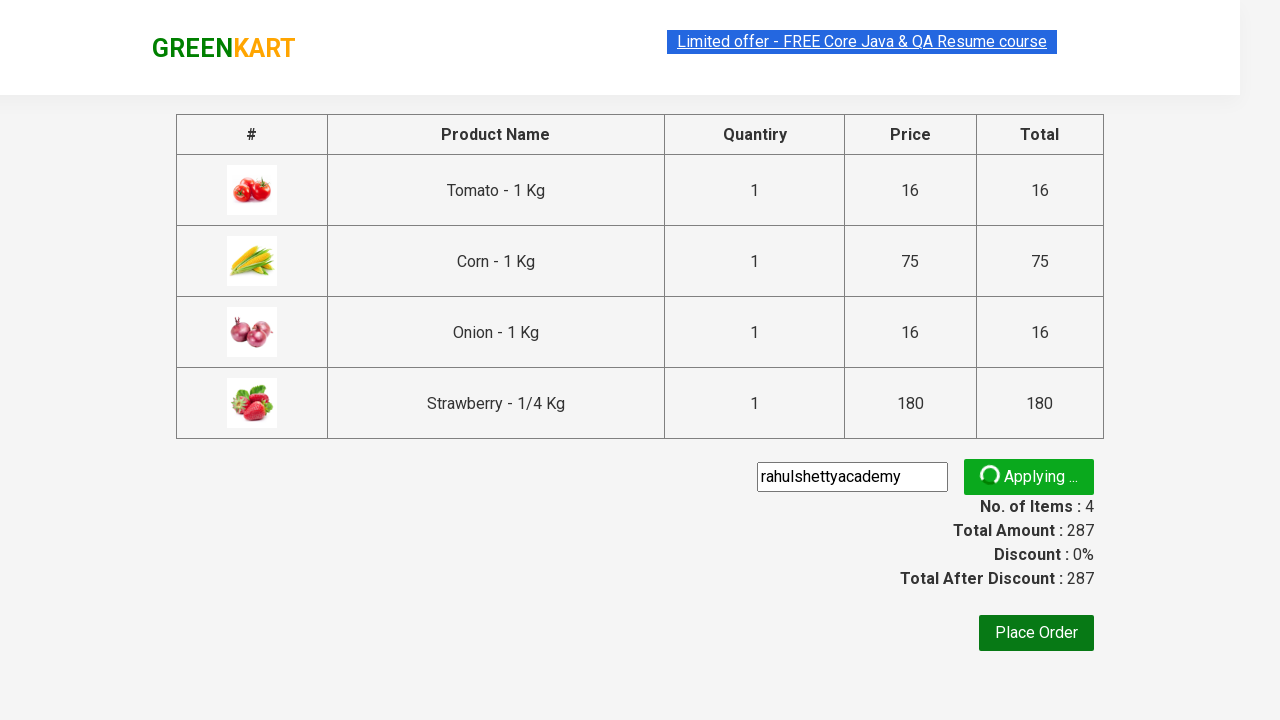

Promo info message appeared
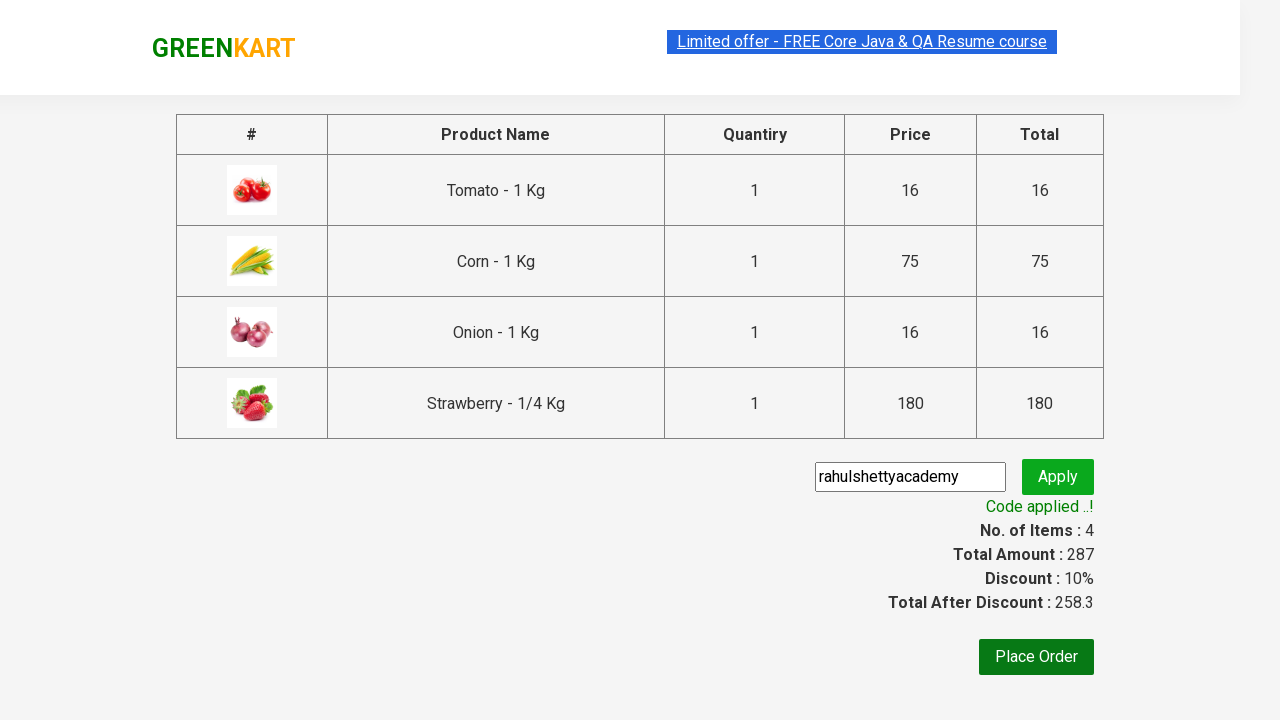

Retrieved promo message: Code applied ..!
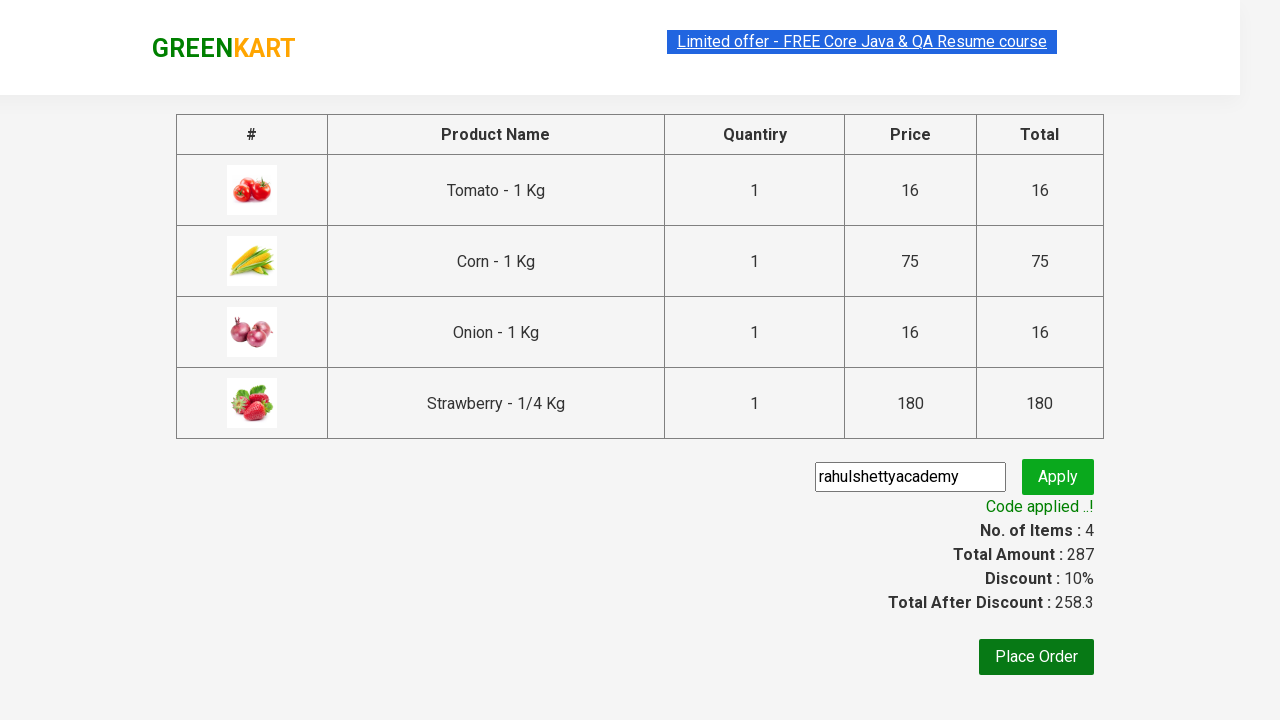

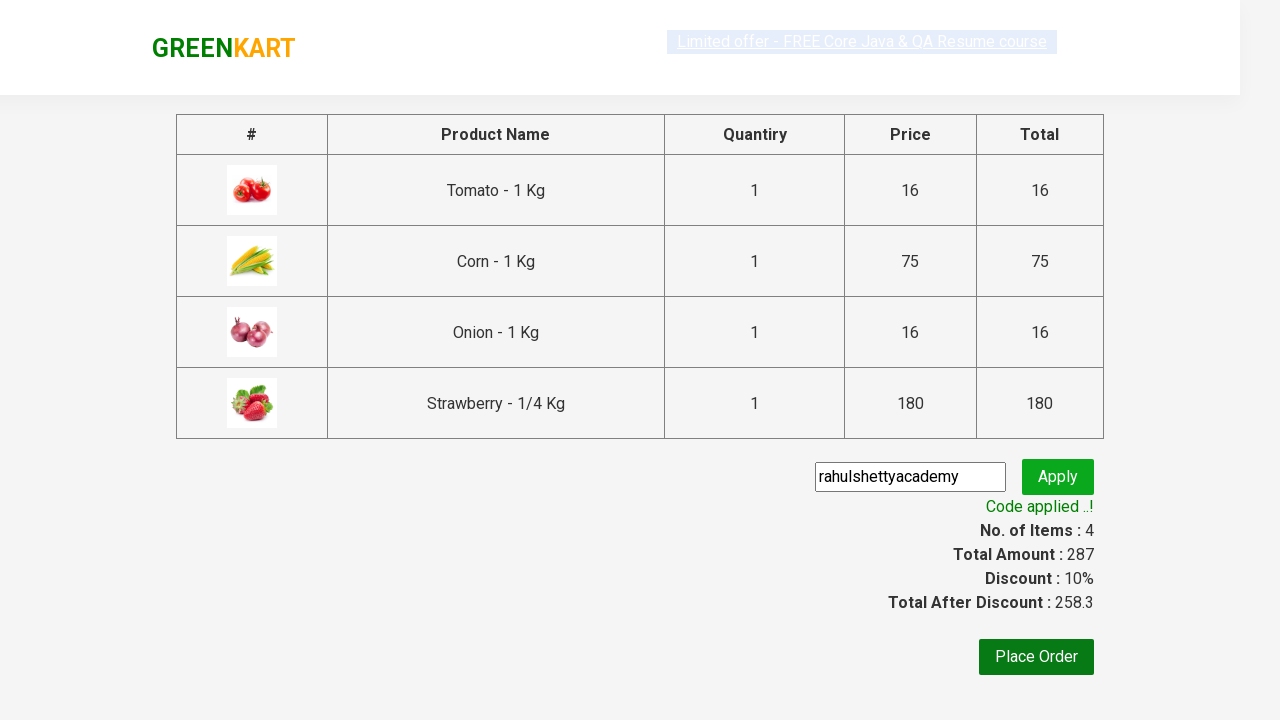